Tests keyboard actions including double-click, delete, and text input within an iframe on W3Schools Try Editor

Starting URL: https://www.w3schools.com/tags/tryit.asp?filename=tryhtml5_ev_ondblclick3

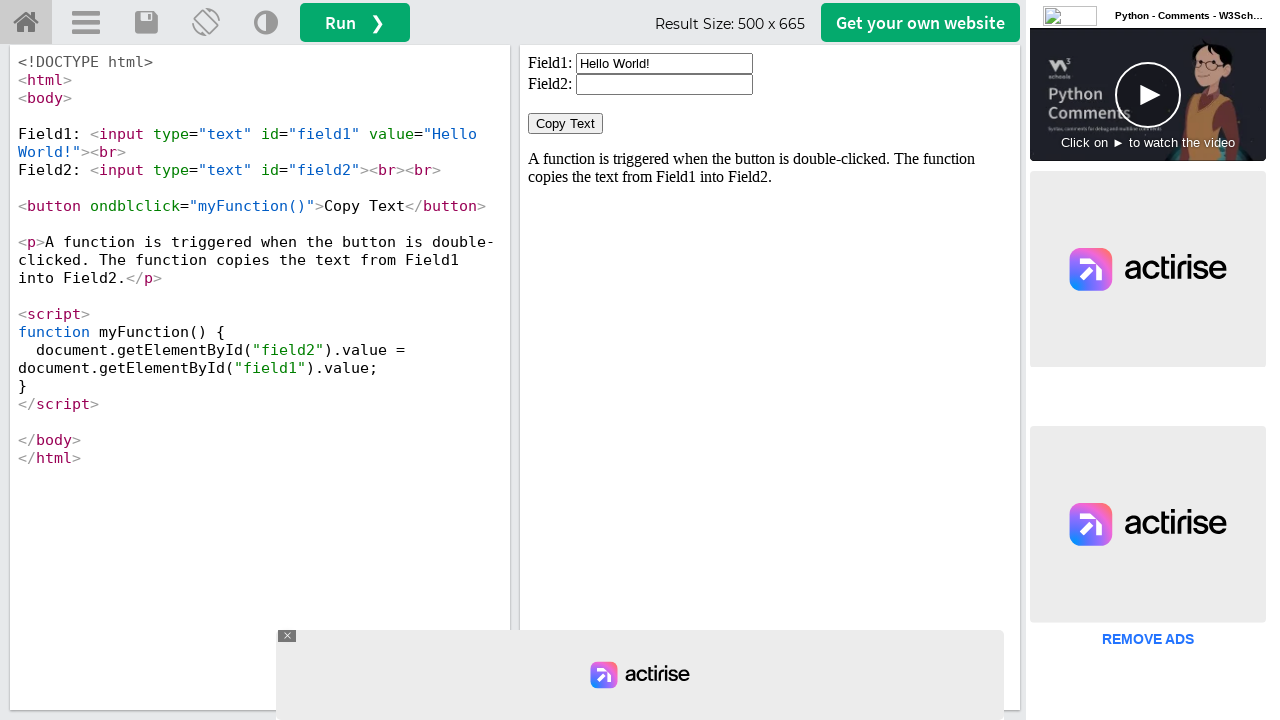

Located iframe element with name 'iframeResult'
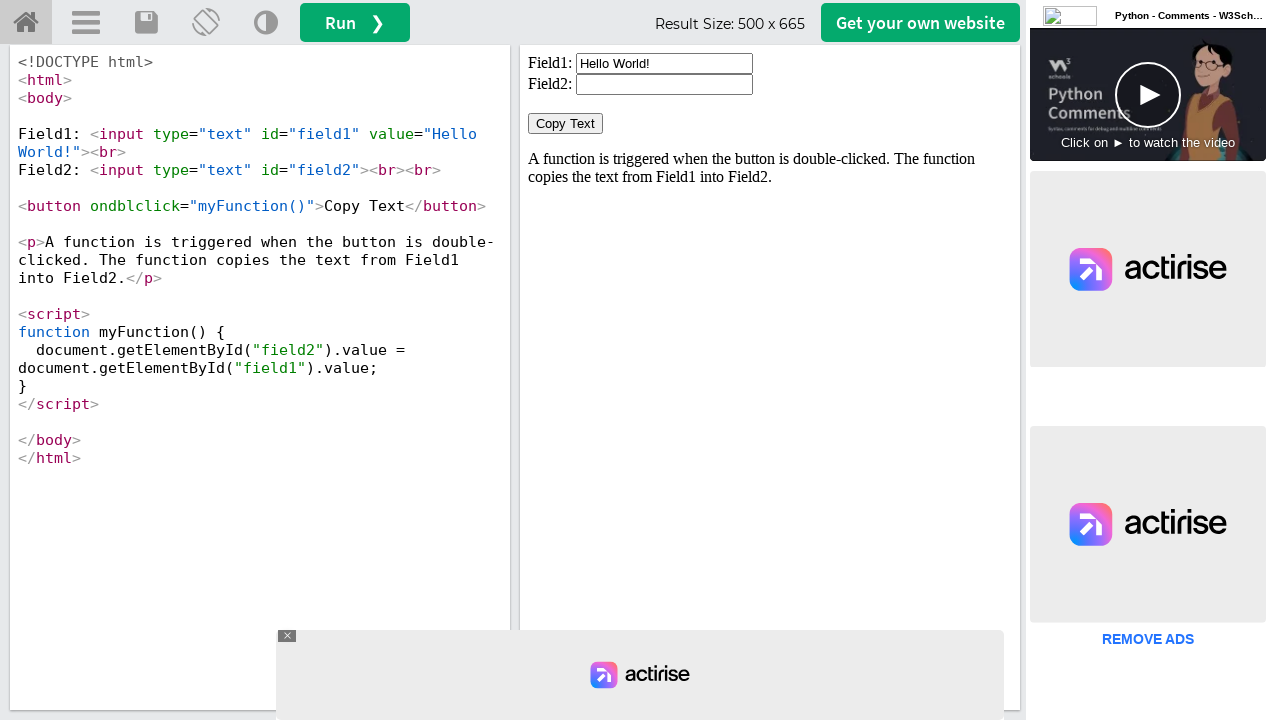

Located field1 element inside iframe
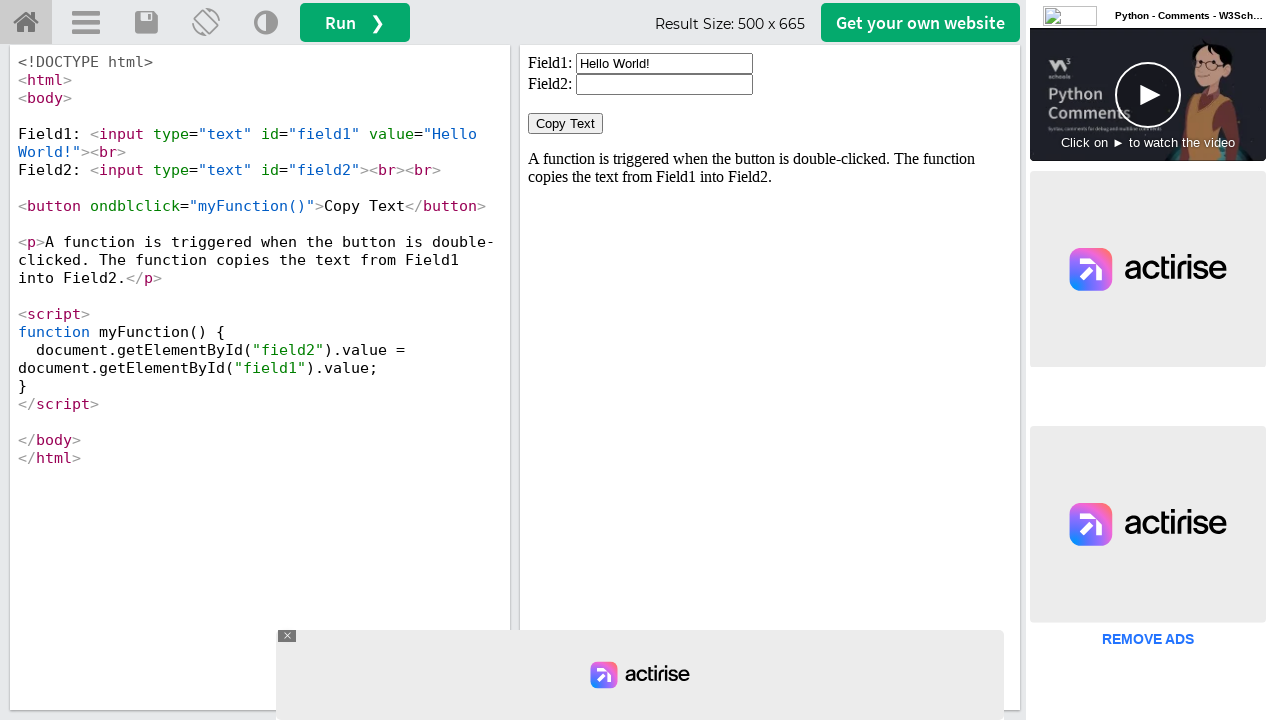

Cleared field1 on iframe[name='iframeResult'] >> internal:control=enter-frame >> #field1
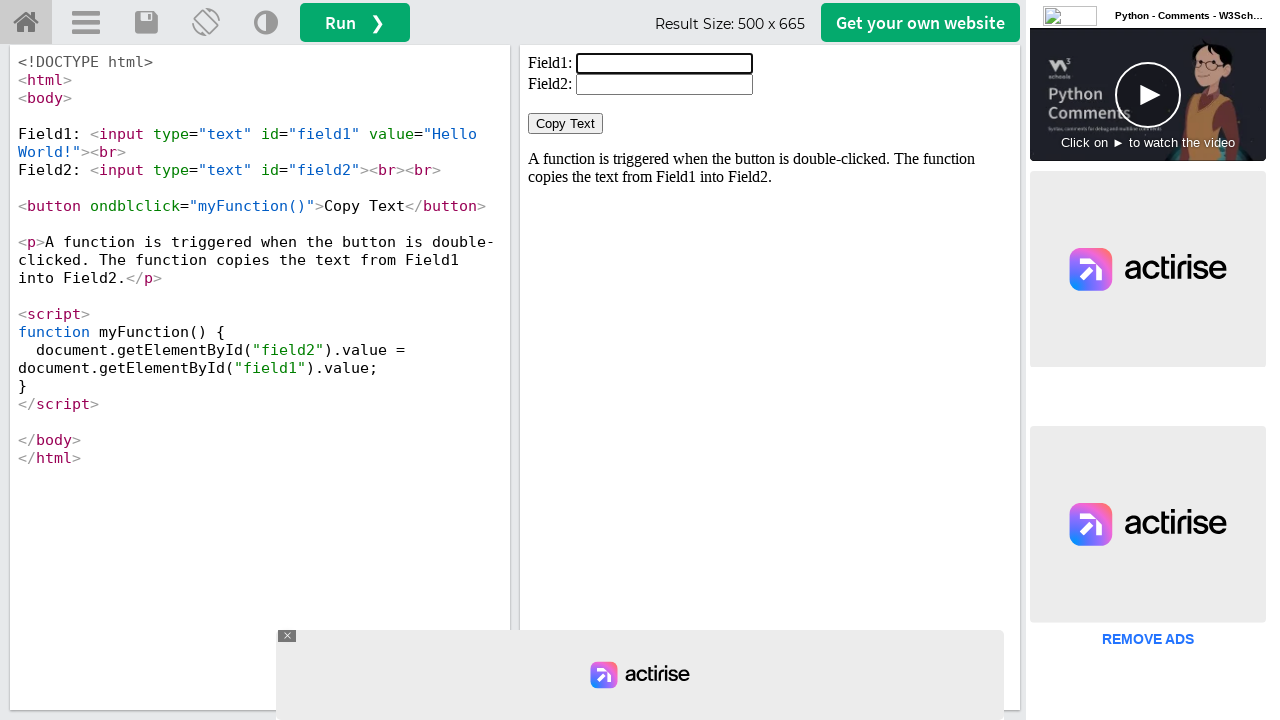

Filled field1 with text 'ammu' on iframe[name='iframeResult'] >> internal:control=enter-frame >> #field1
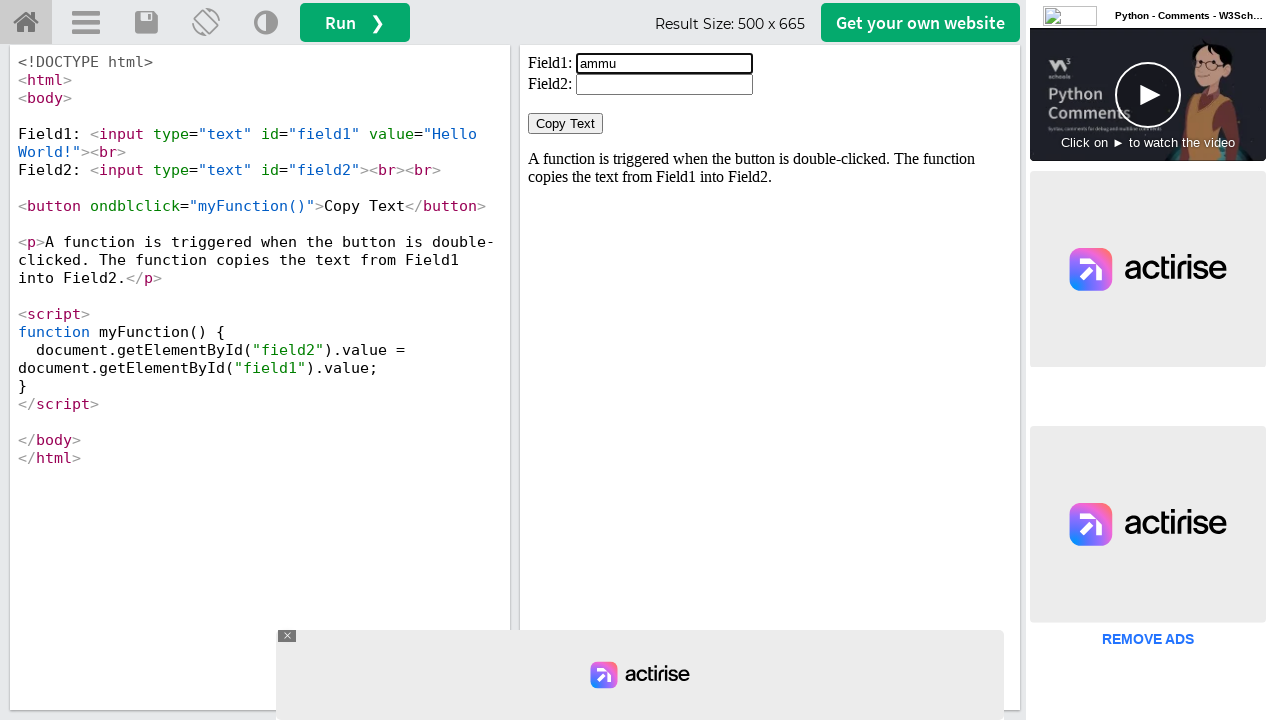

Double-clicked field1 to select text at (664, 64) on iframe[name='iframeResult'] >> internal:control=enter-frame >> #field1
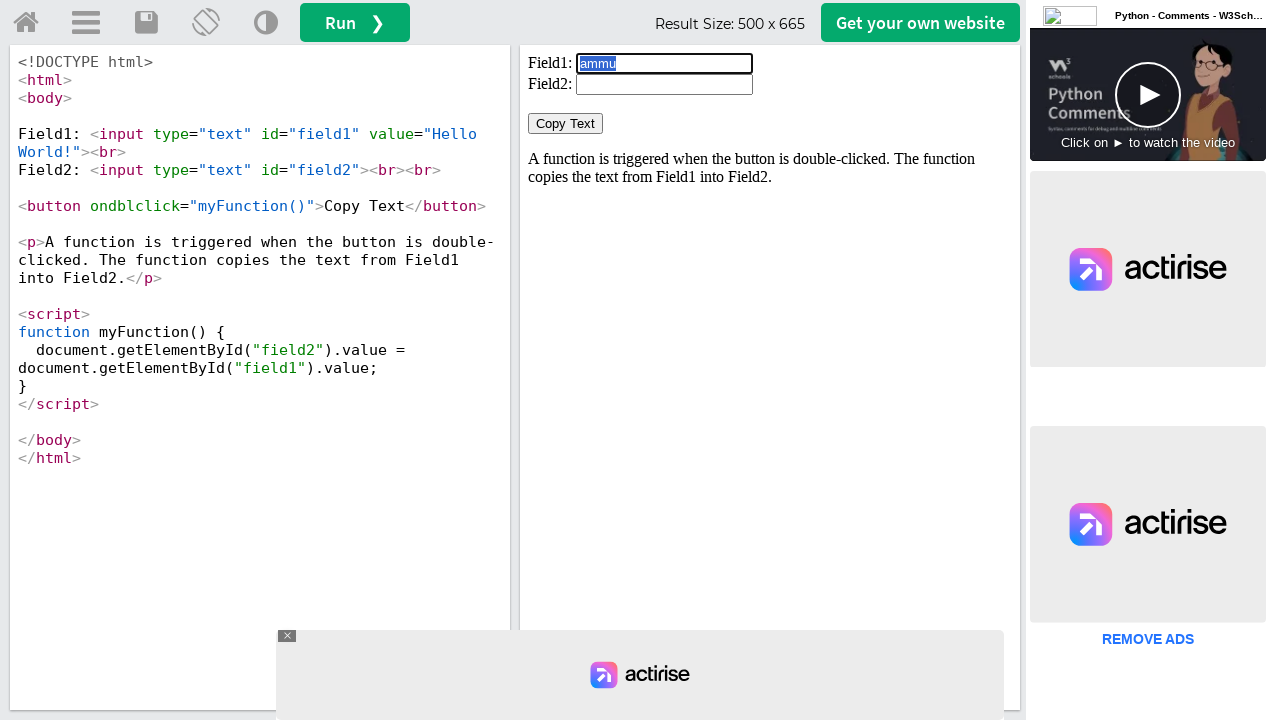

Pressed Delete key to remove selected text
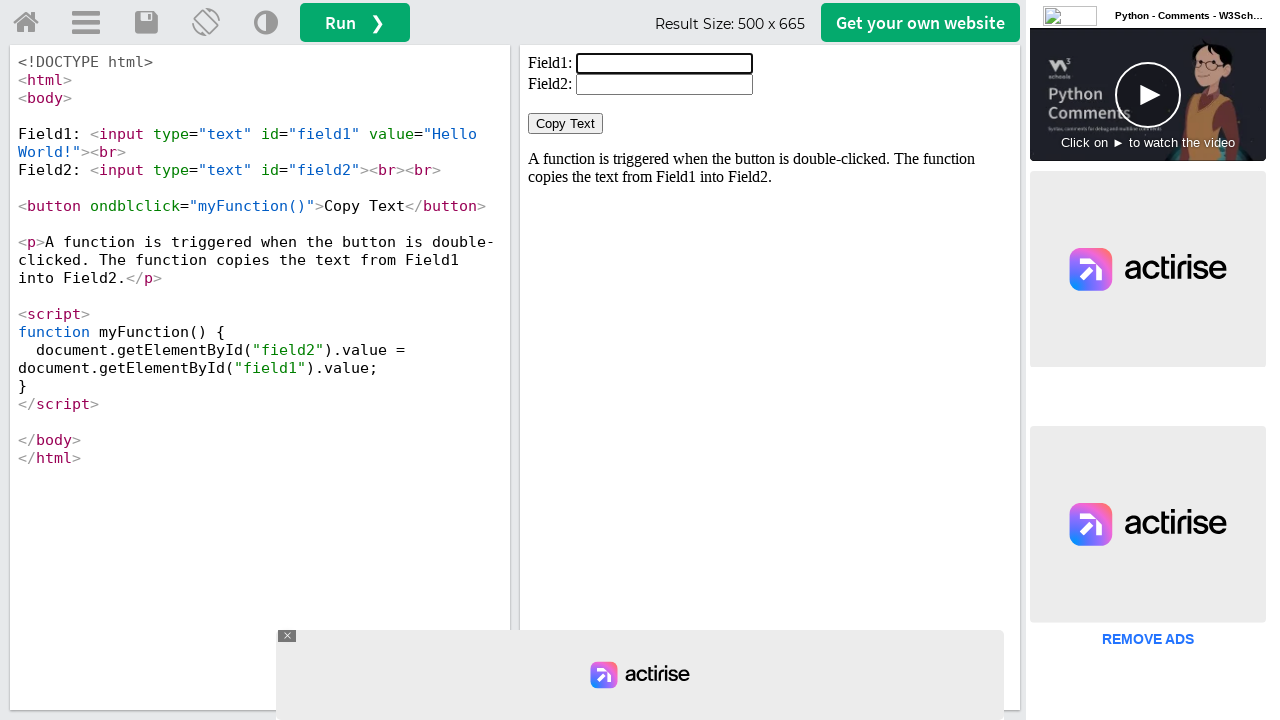

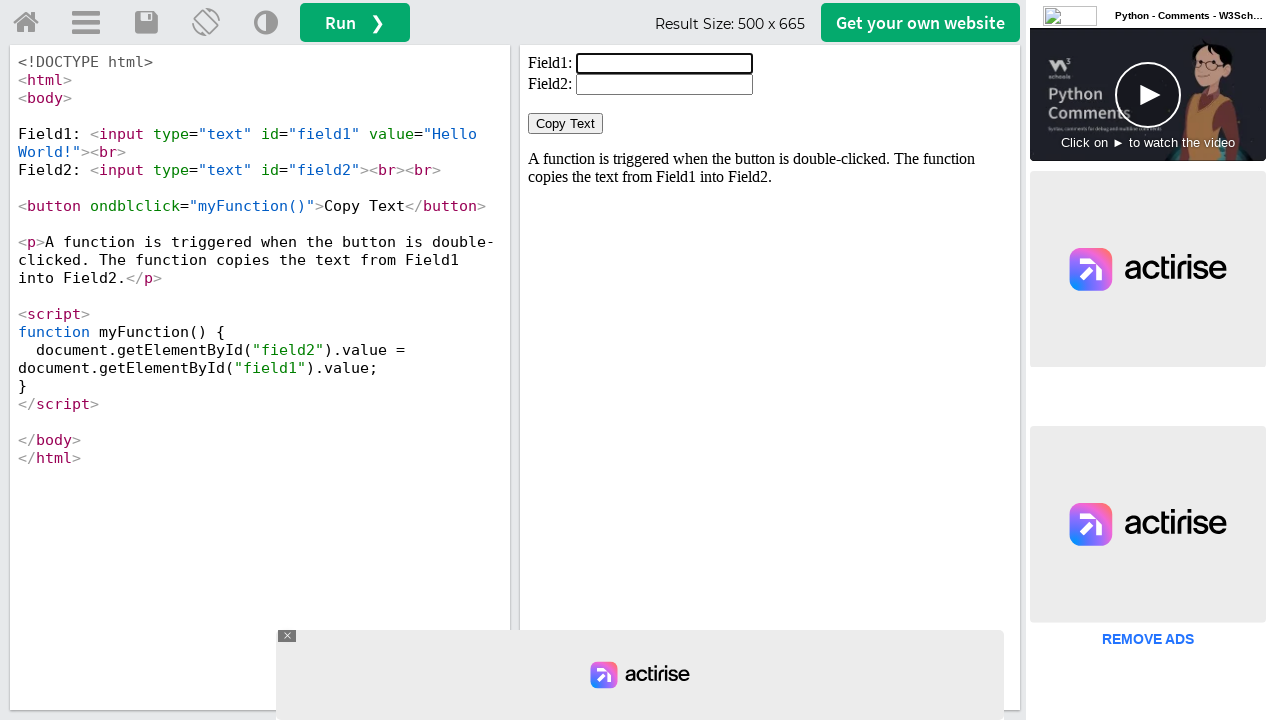